Navigates to an online maze game for children, waits for the preload screen to disappear, and clicks on the game canvas to start interaction.

Starting URL: https://www.juegosinfantilespum.com/laberintos-online/12-auto-buhos.php

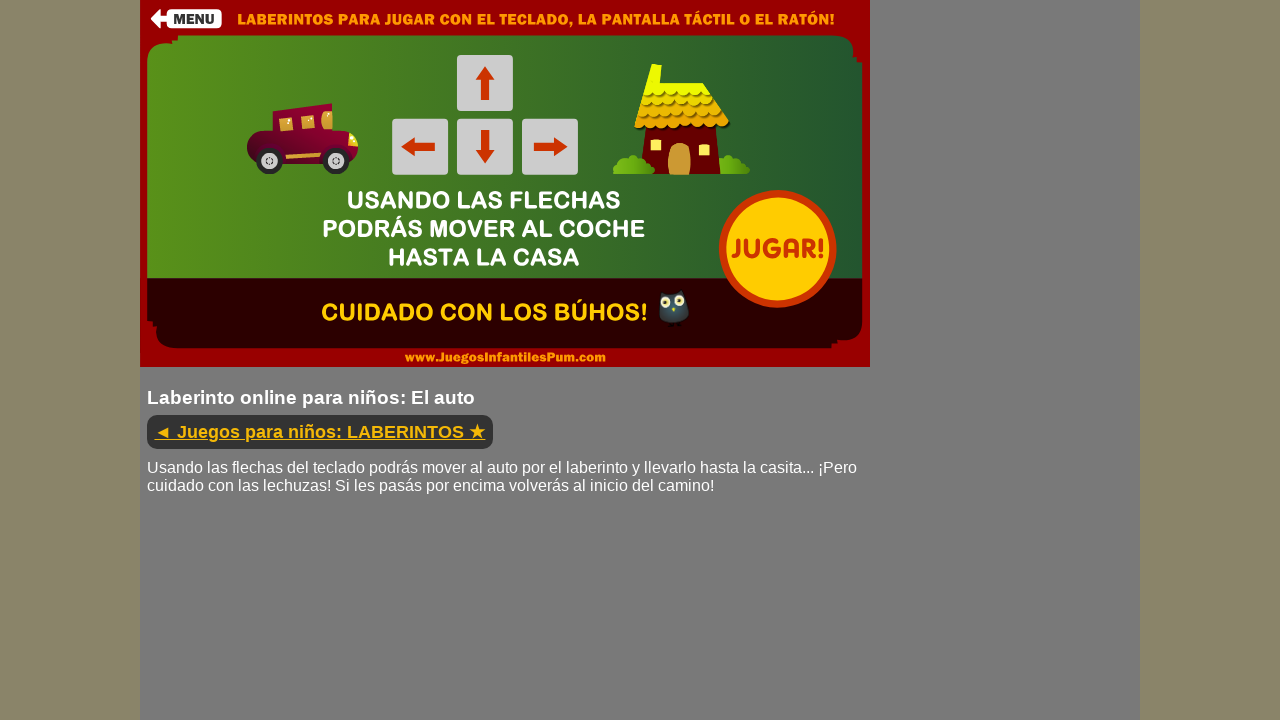

Navigated to owl maze game page
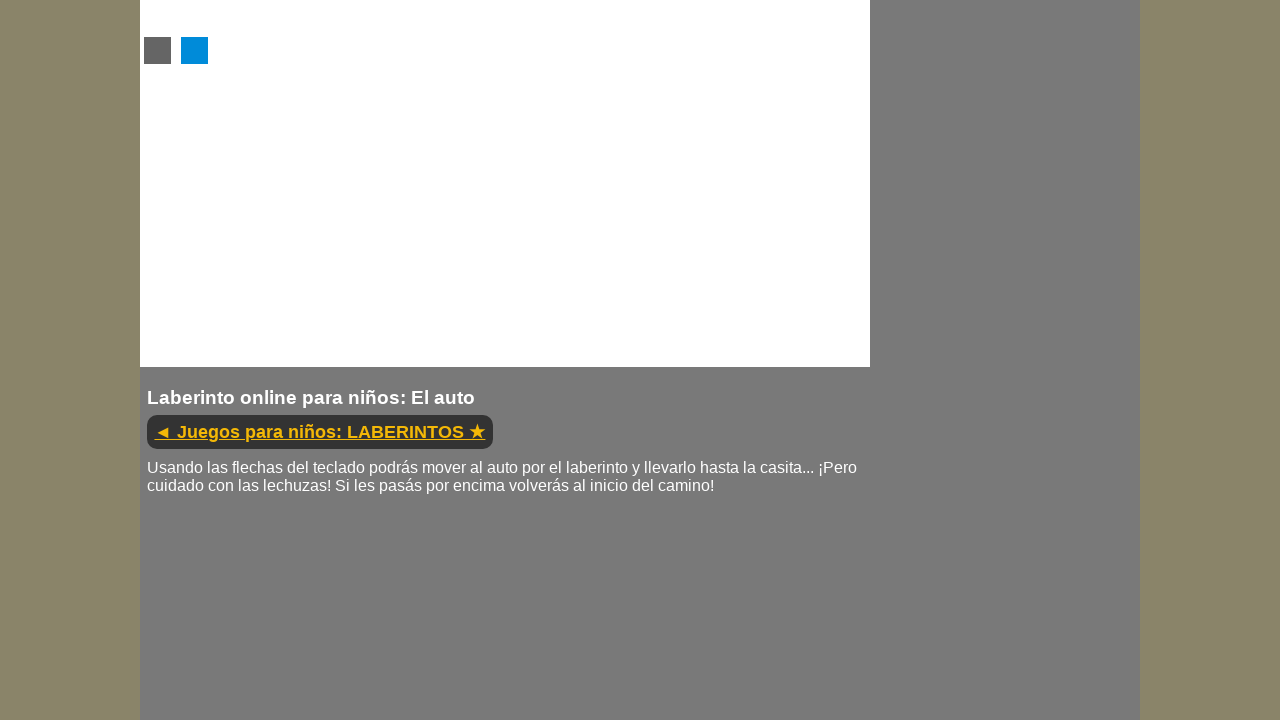

Preload screen disappeared, game fully loaded
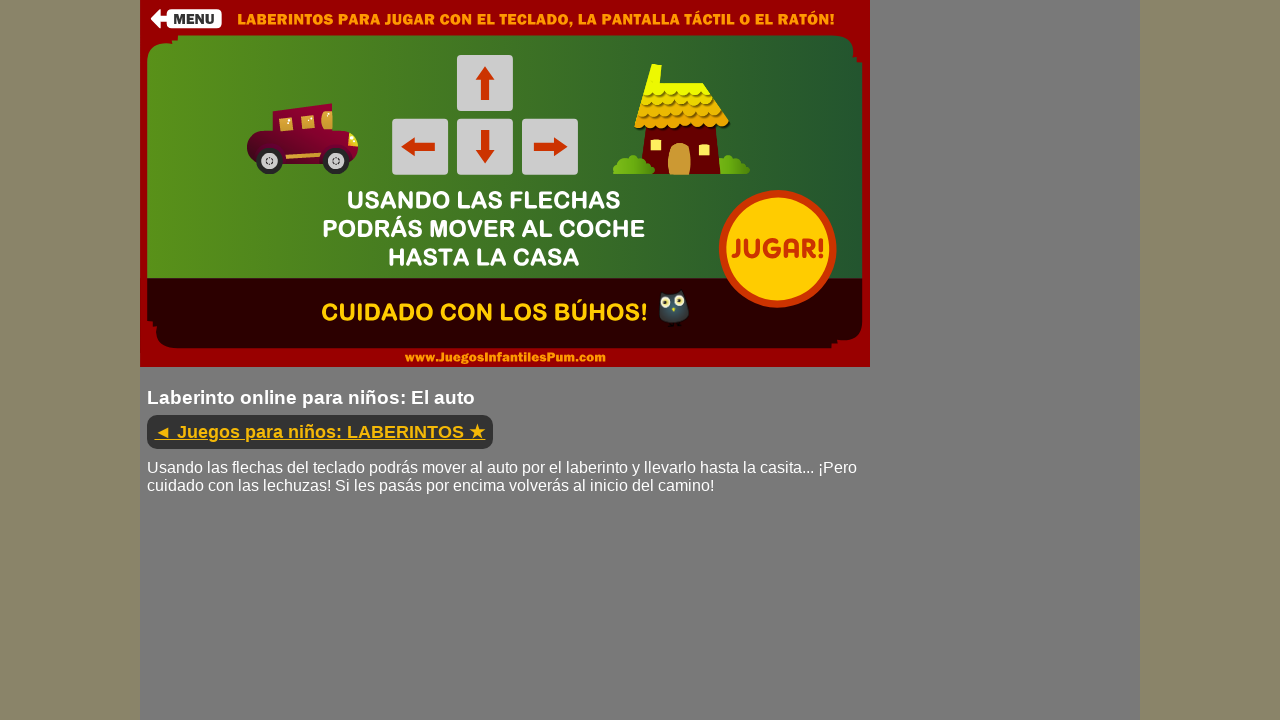

Clicked on game canvas to start interaction at (505, 184) on #canvas
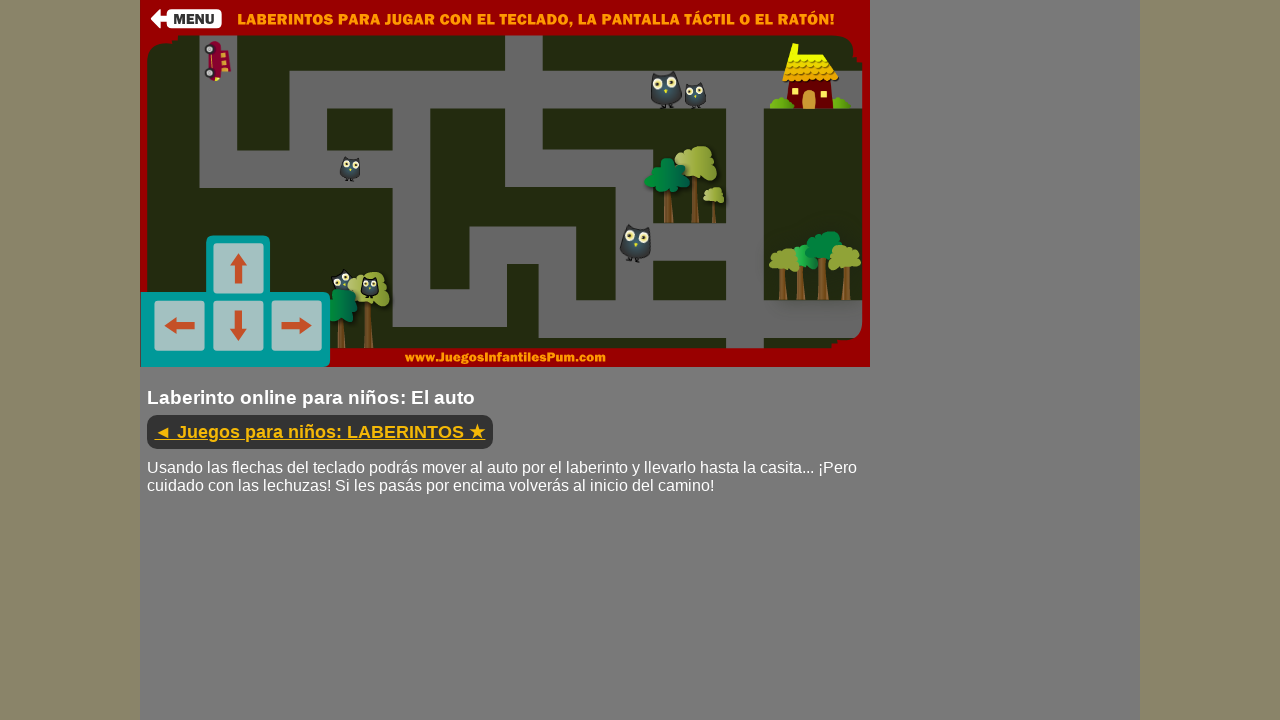

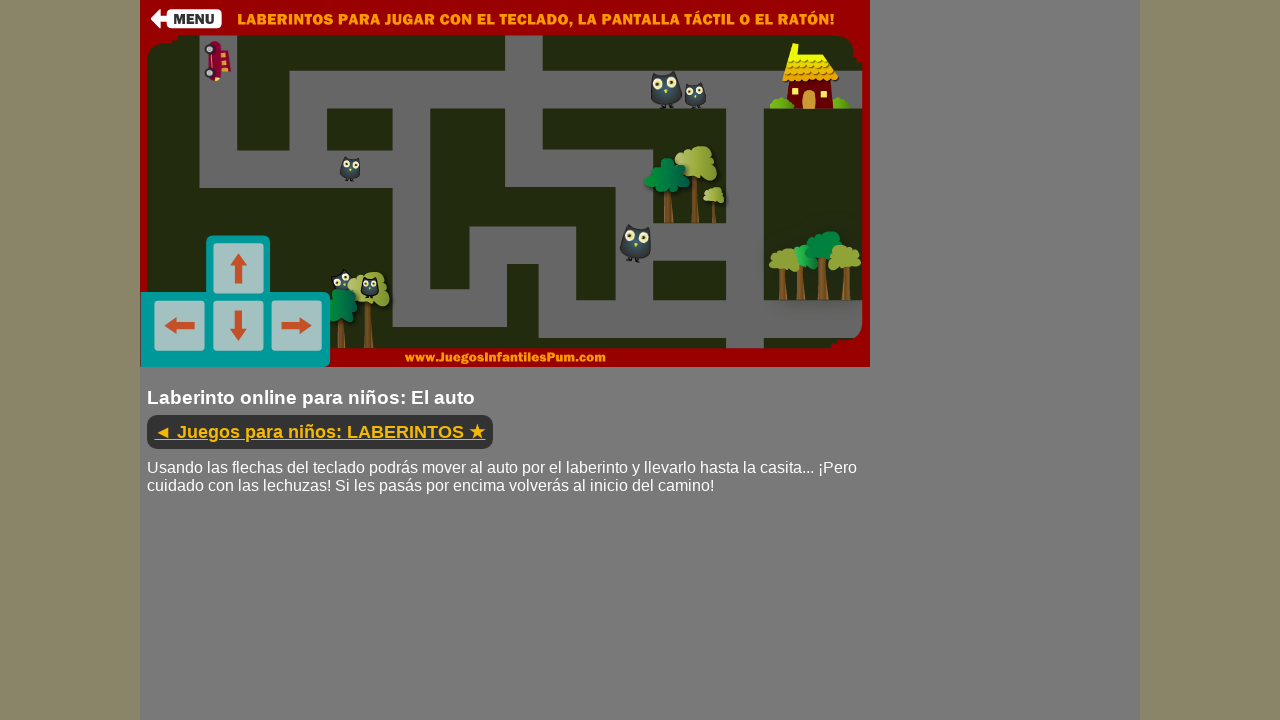